Tests the text box form by filling in the Current Address textarea field with text

Starting URL: https://demoqa.com/text-box

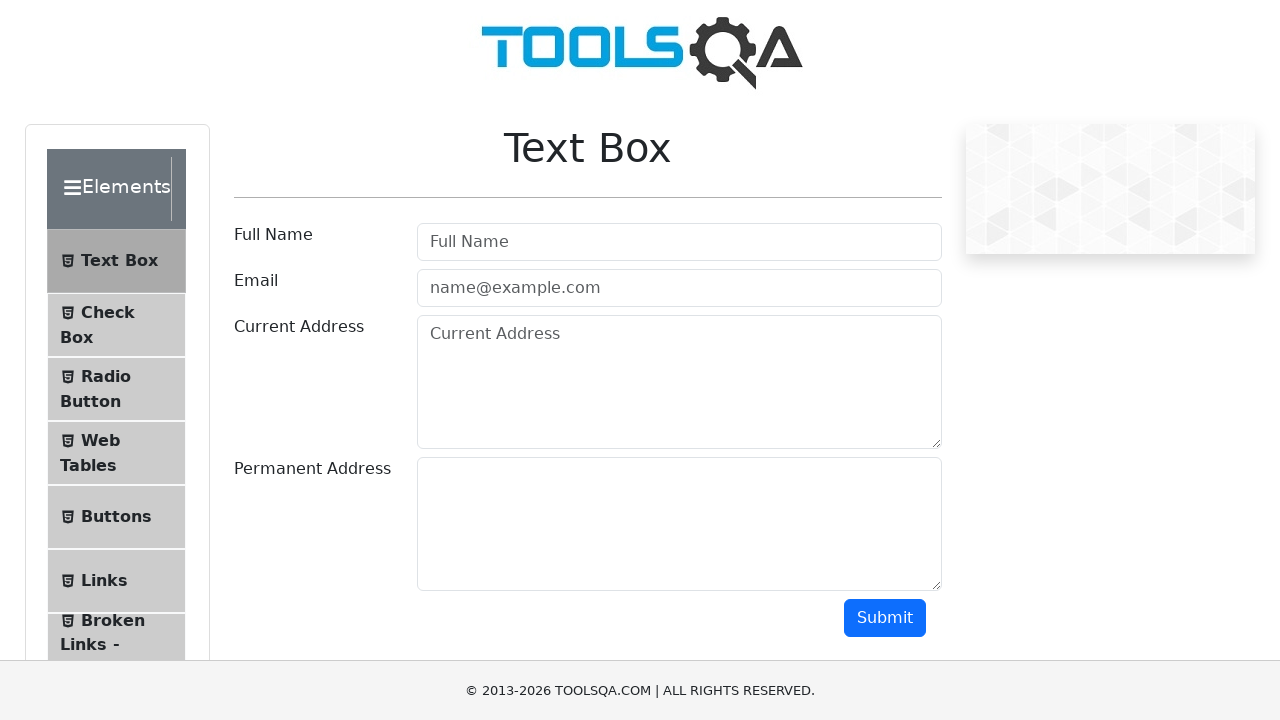

Navigated to https://demoqa.com/text-box
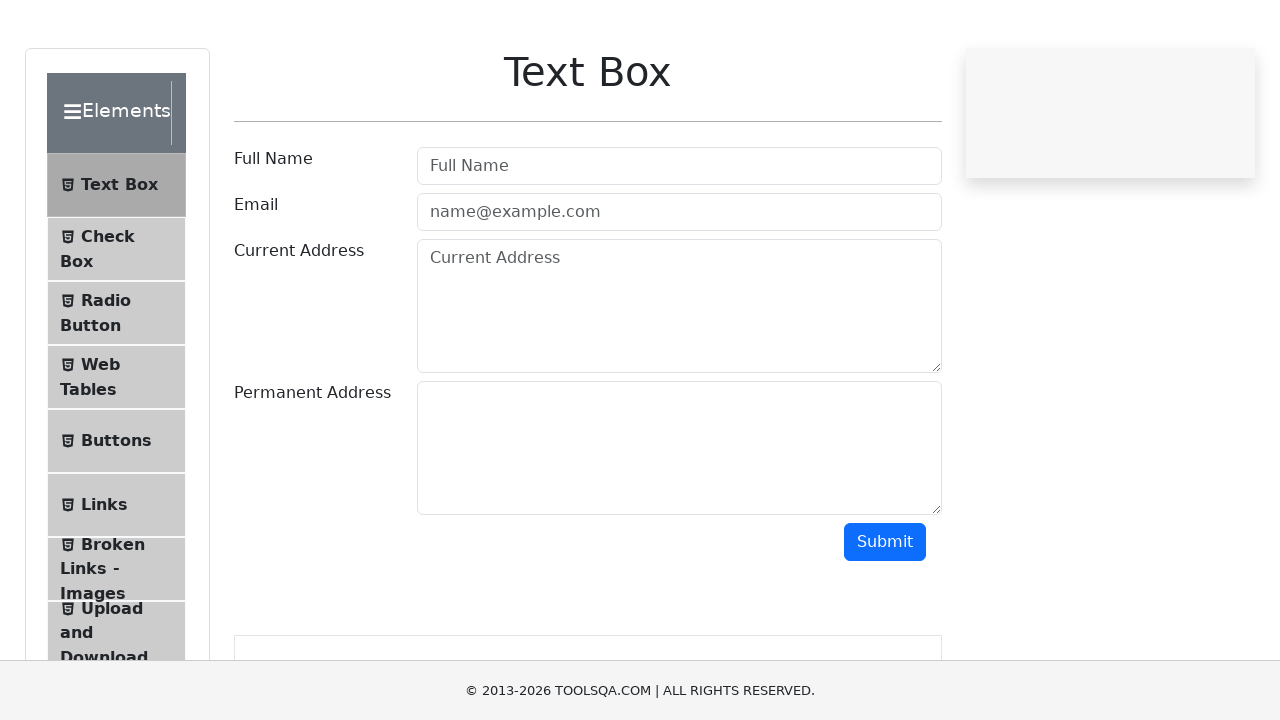

Filled Current Address textarea with '742 Evergreen Terrace, Springfield' on textarea[placeholder='Current Address']
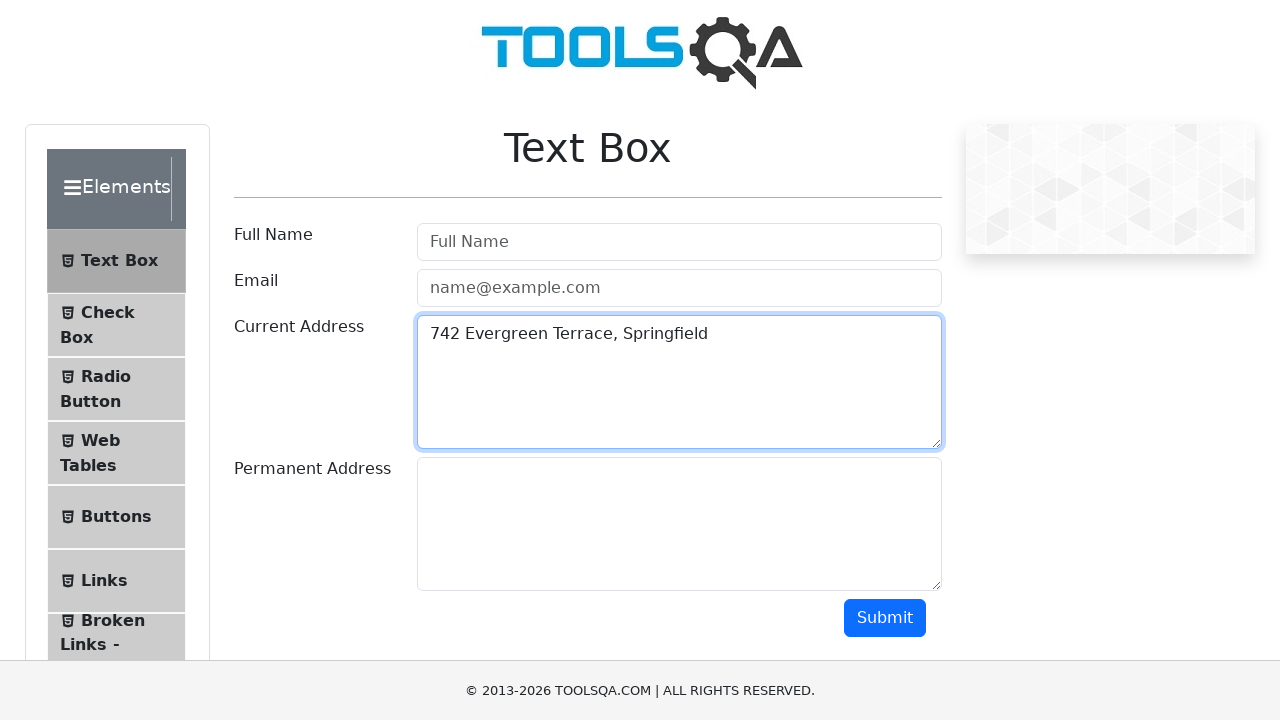

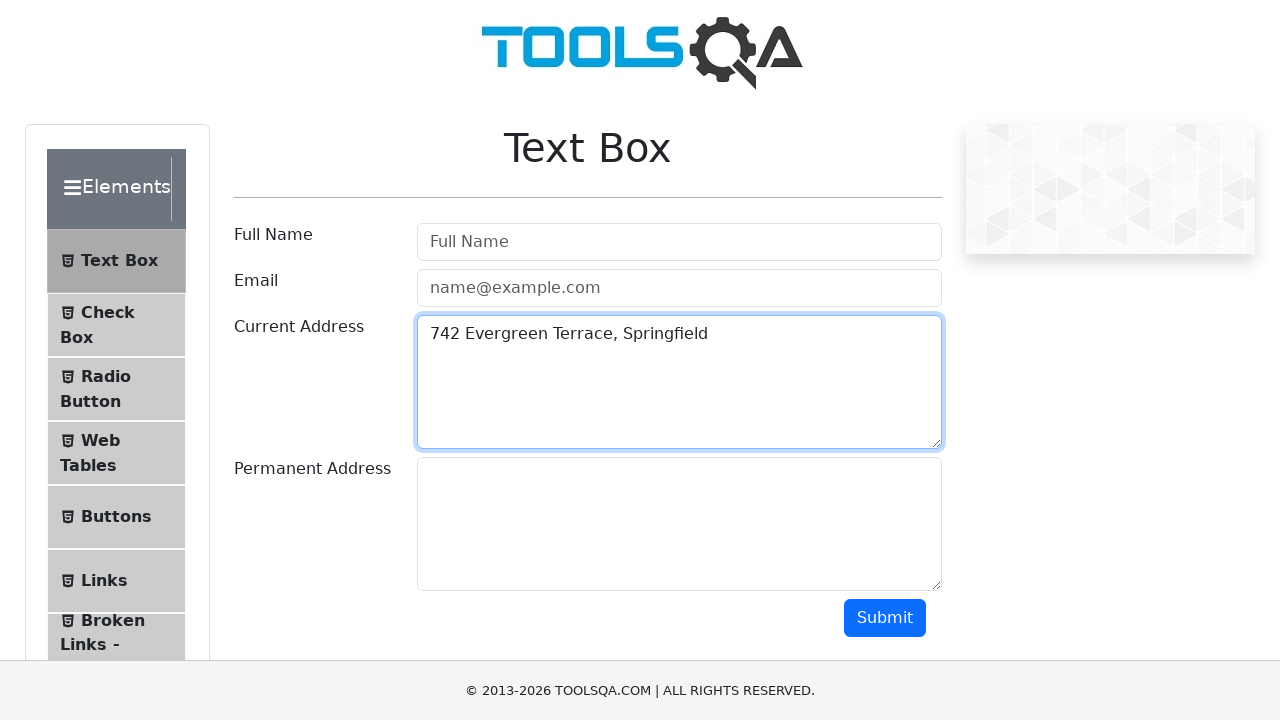